Tests radio button functionality on a demo site by selecting radio buttons for browser type (Edge) and city (Hyderabad), then verifying attributes of unselected options and checking if elements are enabled.

Starting URL: https://www.leafground.com/radio.xhtml

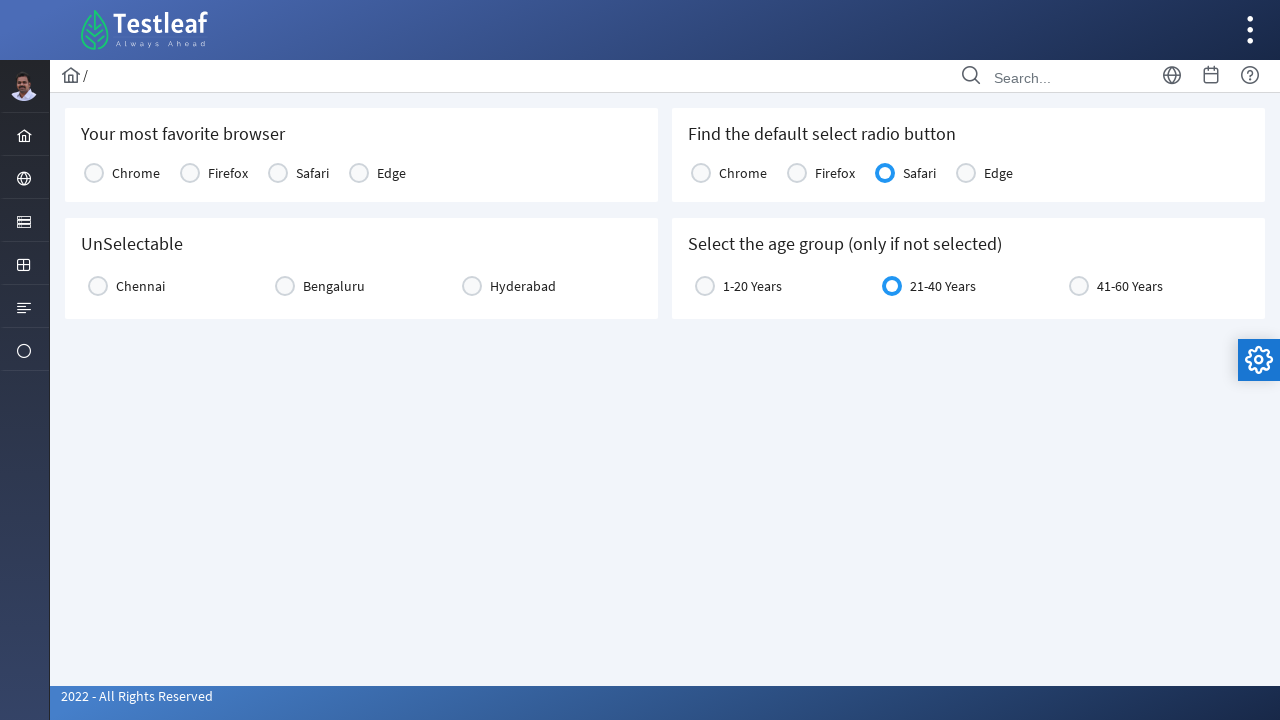

Clicked on the 'Edge' radio button at (392, 173) on xpath=//label[text()='Edge']
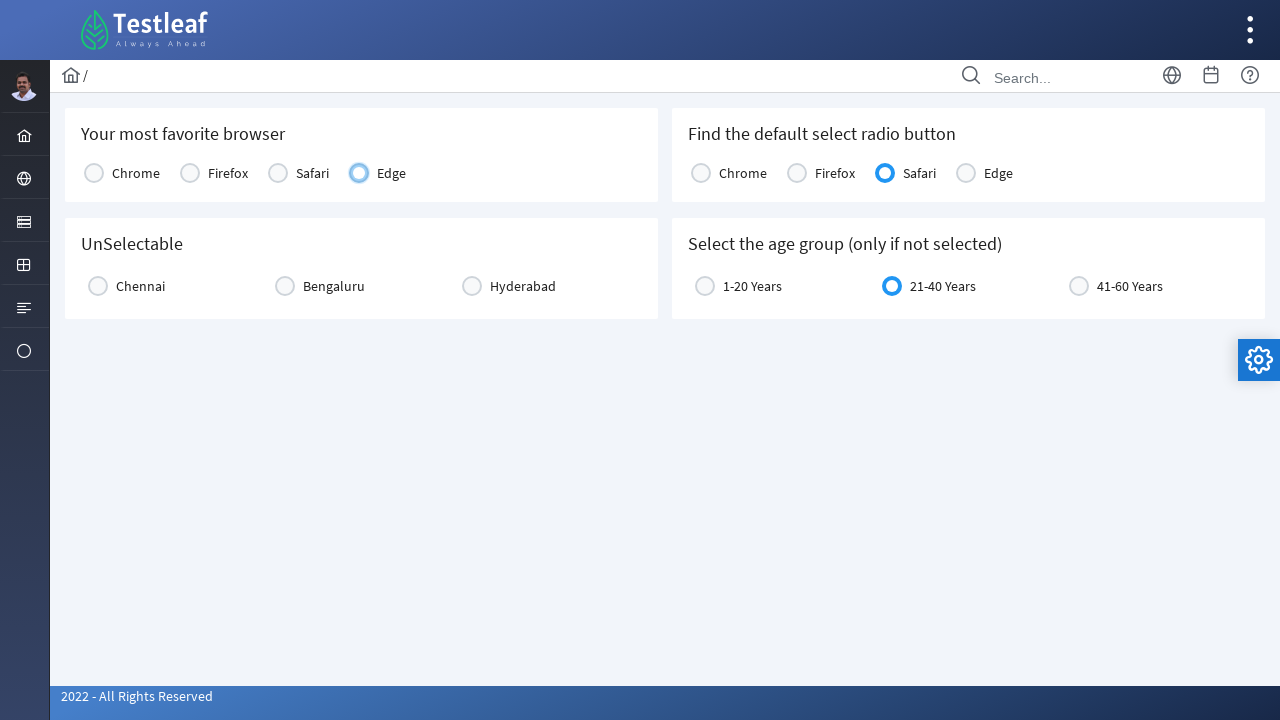

Clicked on the 'Hyderabad' radio button at (523, 286) on xpath=//label[text()='Hyderabad']
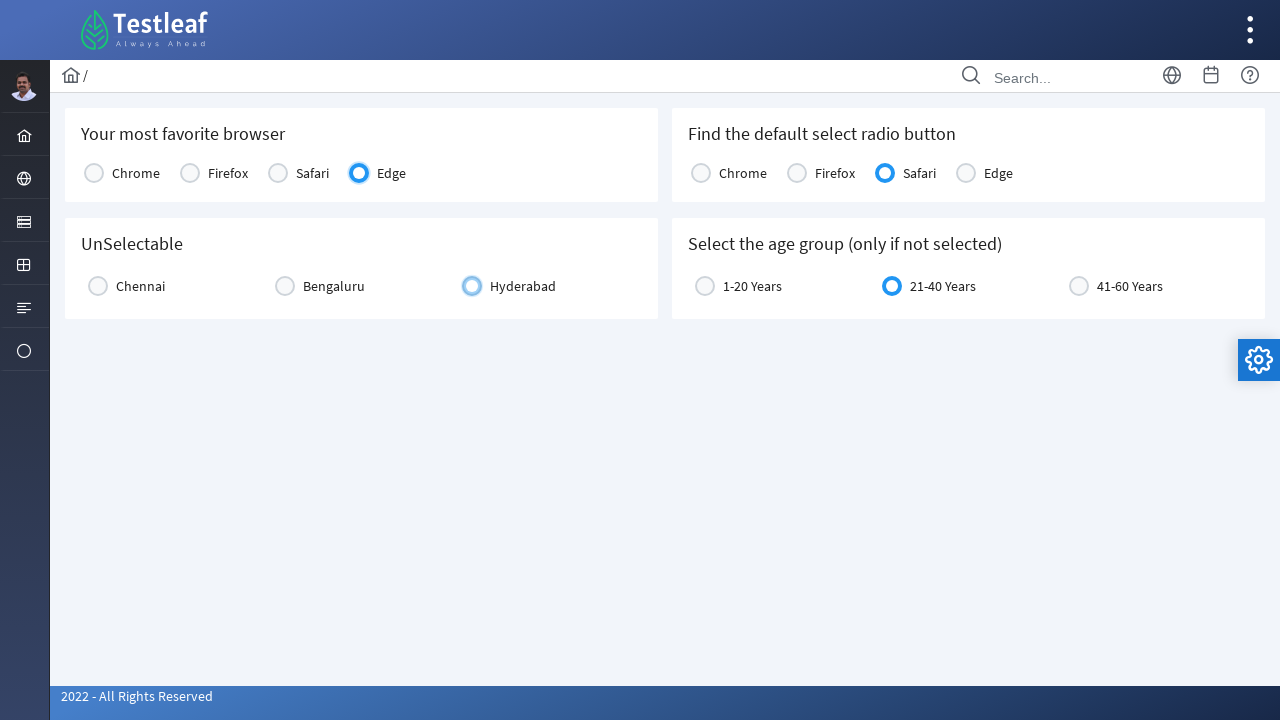

Waited for 'Bengaluru' radio button to be available
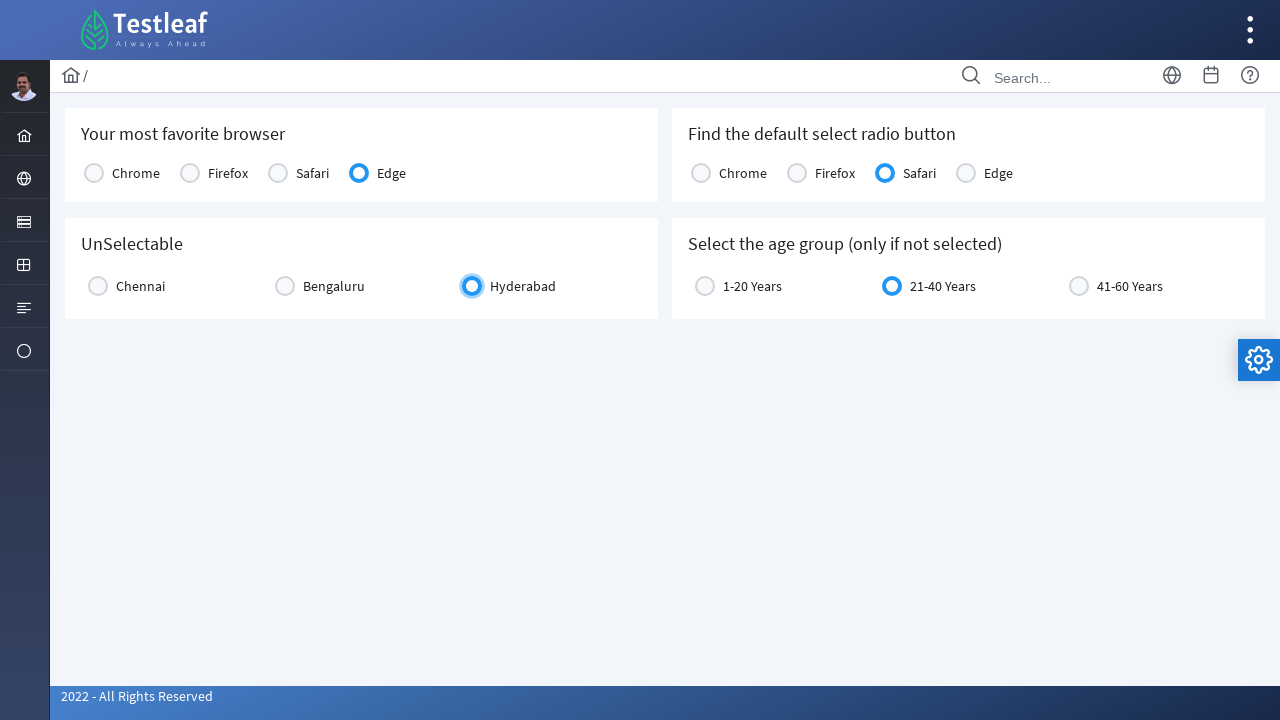

Waited for 'Chennai' radio button to be available
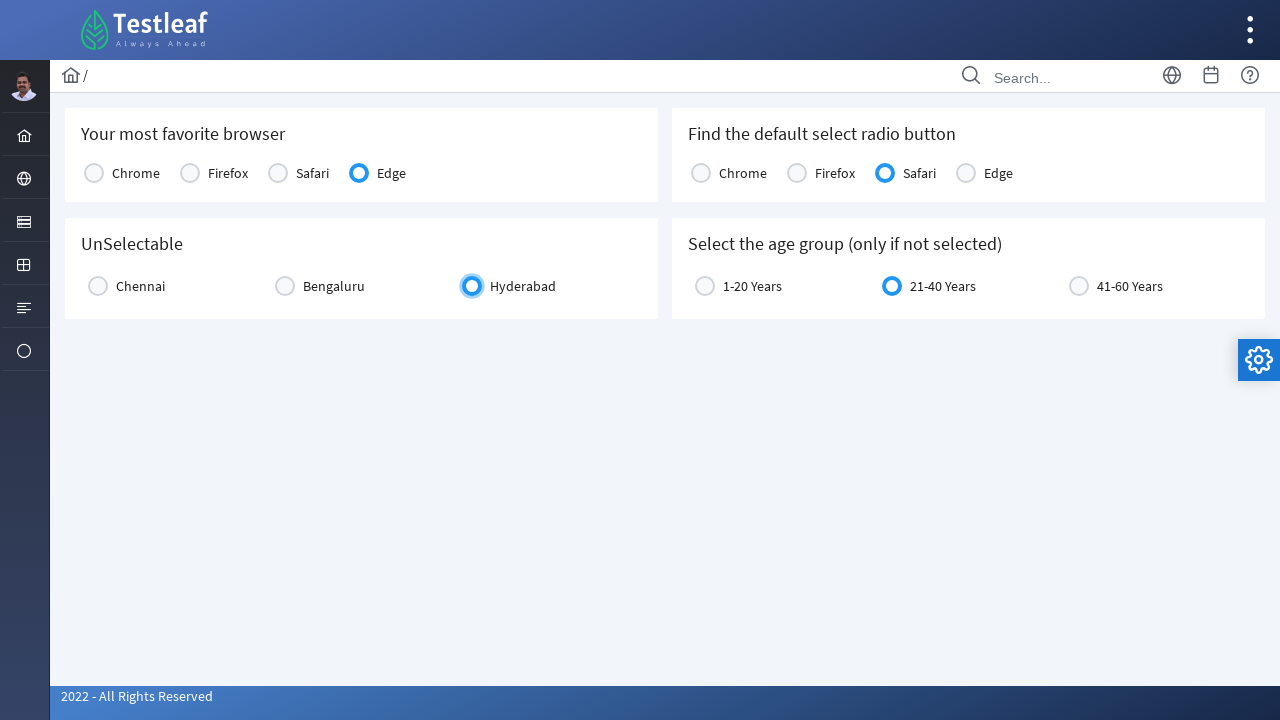

Verified that an active radio button is present
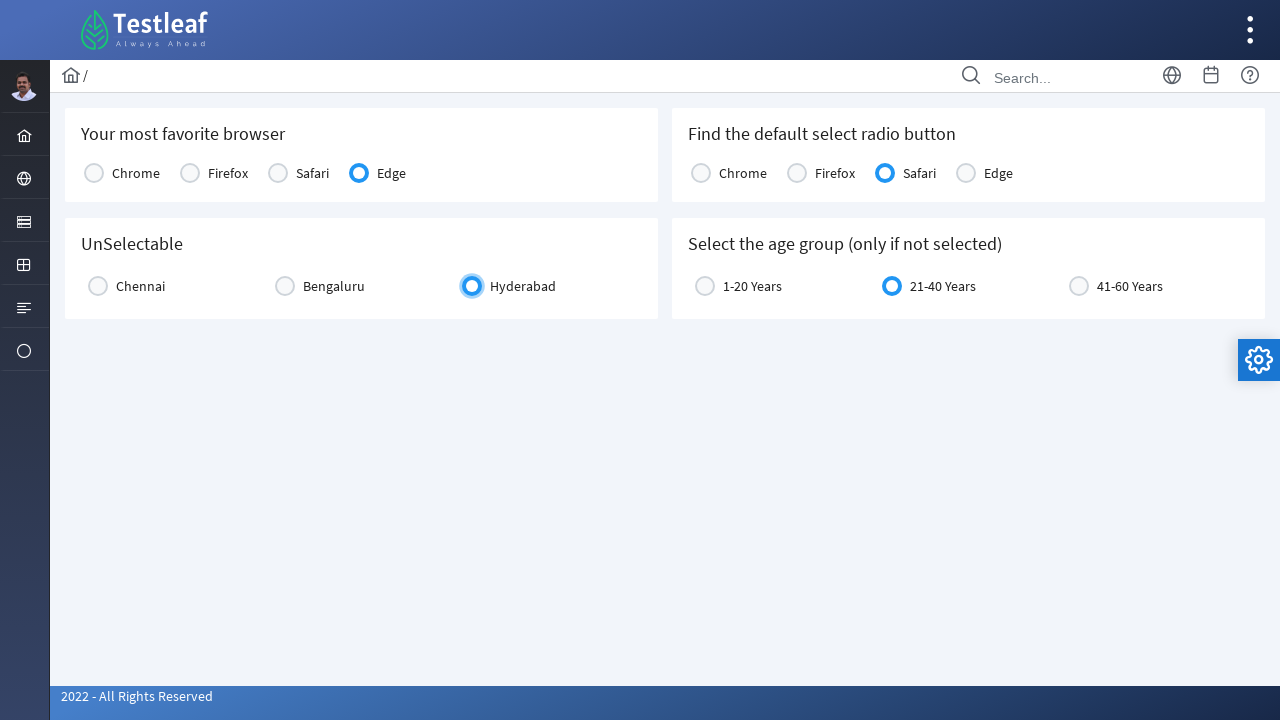

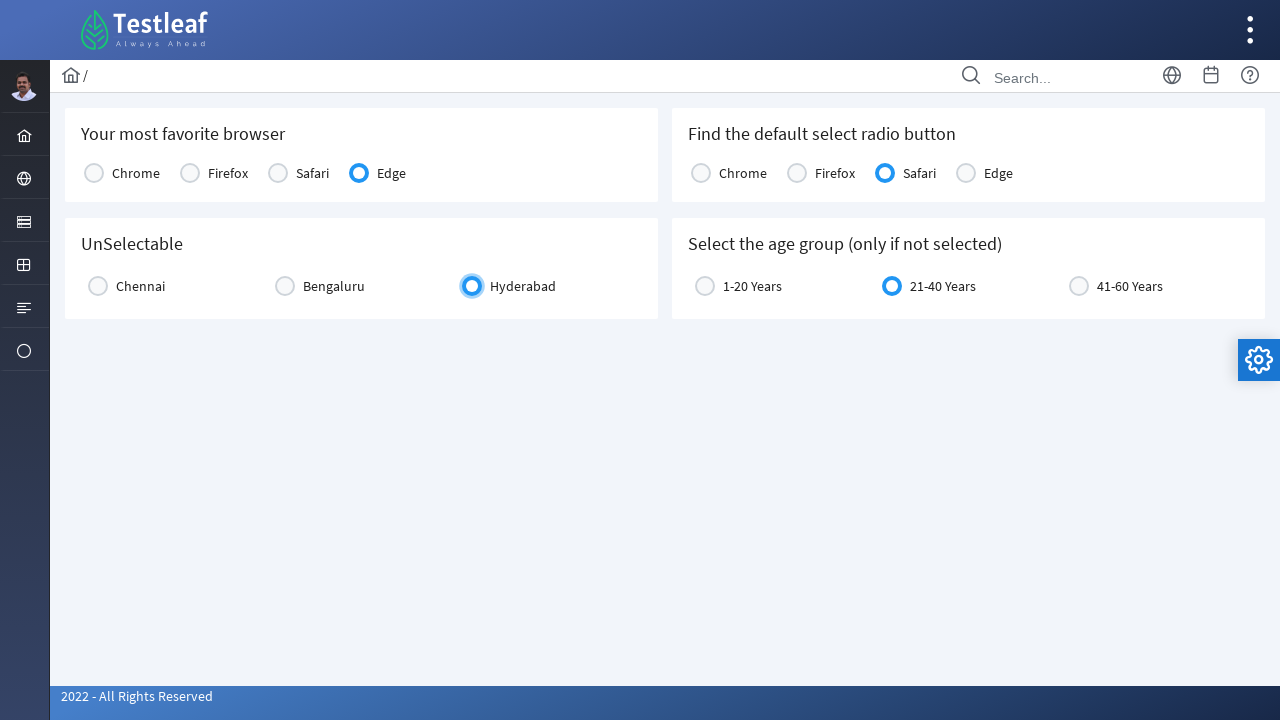